Tests flight booking form functionality by selecting currency from dropdown, adjusting passenger count, selecting origin and destination airports, and selecting trip type options.

Starting URL: https://rahulshettyacademy.com/dropdownsPractise/

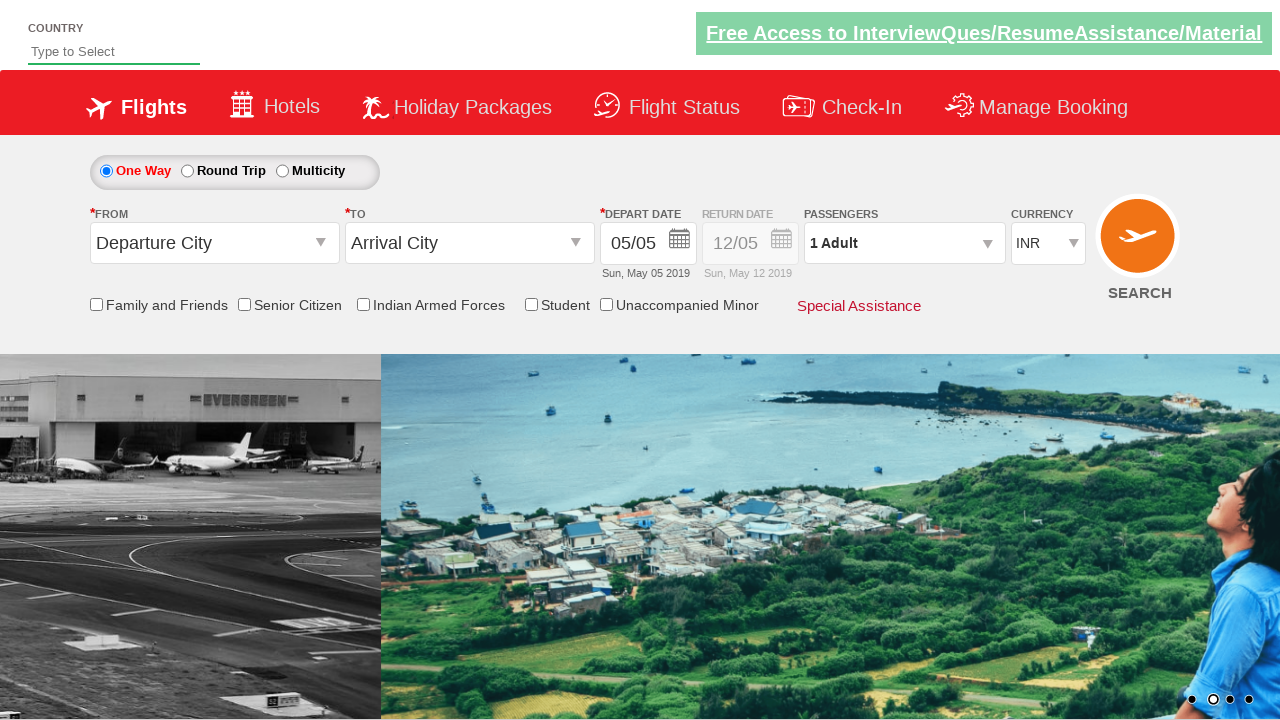

Selected USD currency from dropdown by index 3 on #ctl00_mainContent_DropDownListCurrency
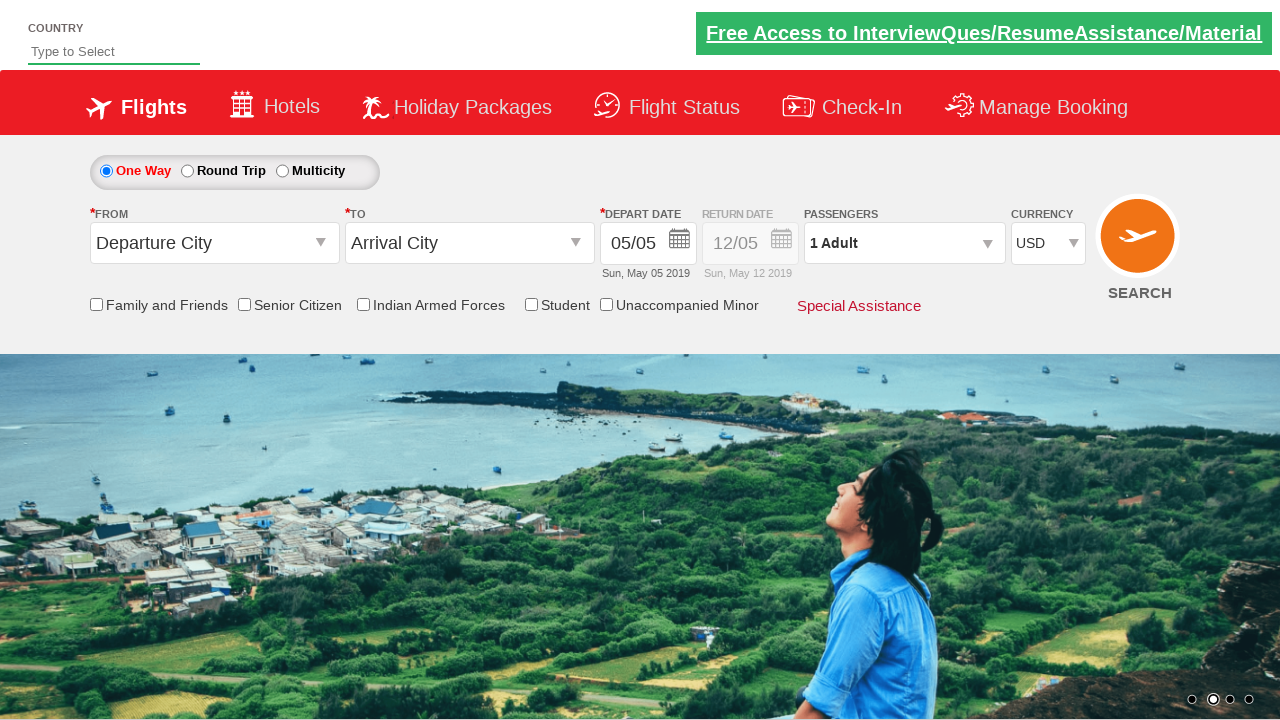

Selected AED currency from dropdown by visible text on #ctl00_mainContent_DropDownListCurrency
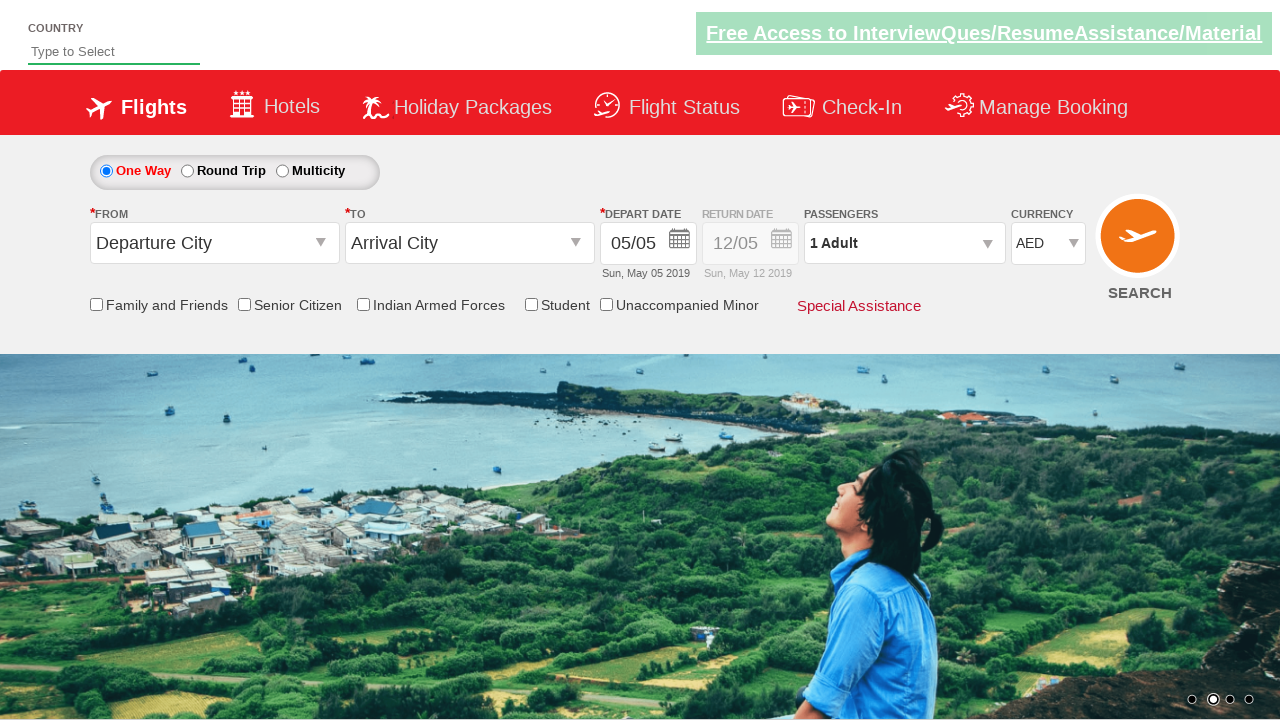

Selected INR currency from dropdown by value on #ctl00_mainContent_DropDownListCurrency
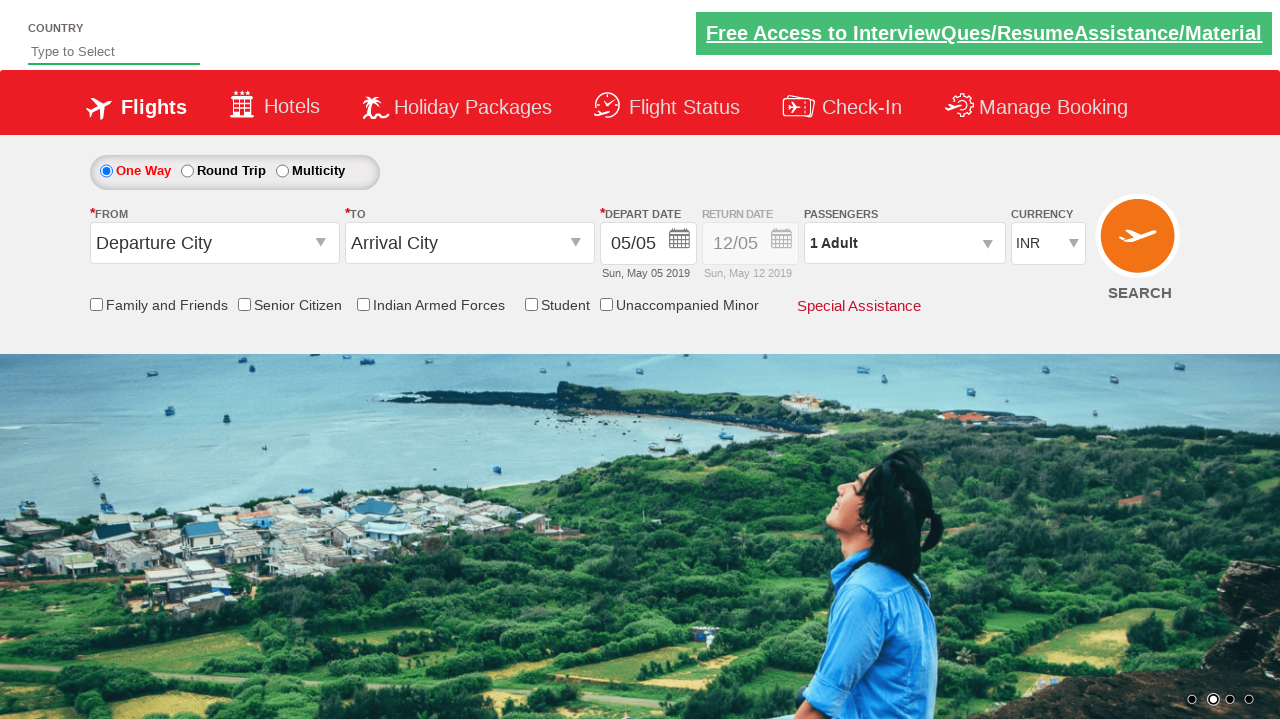

Clicked on passenger info dropdown at (904, 243) on #divpaxinfo
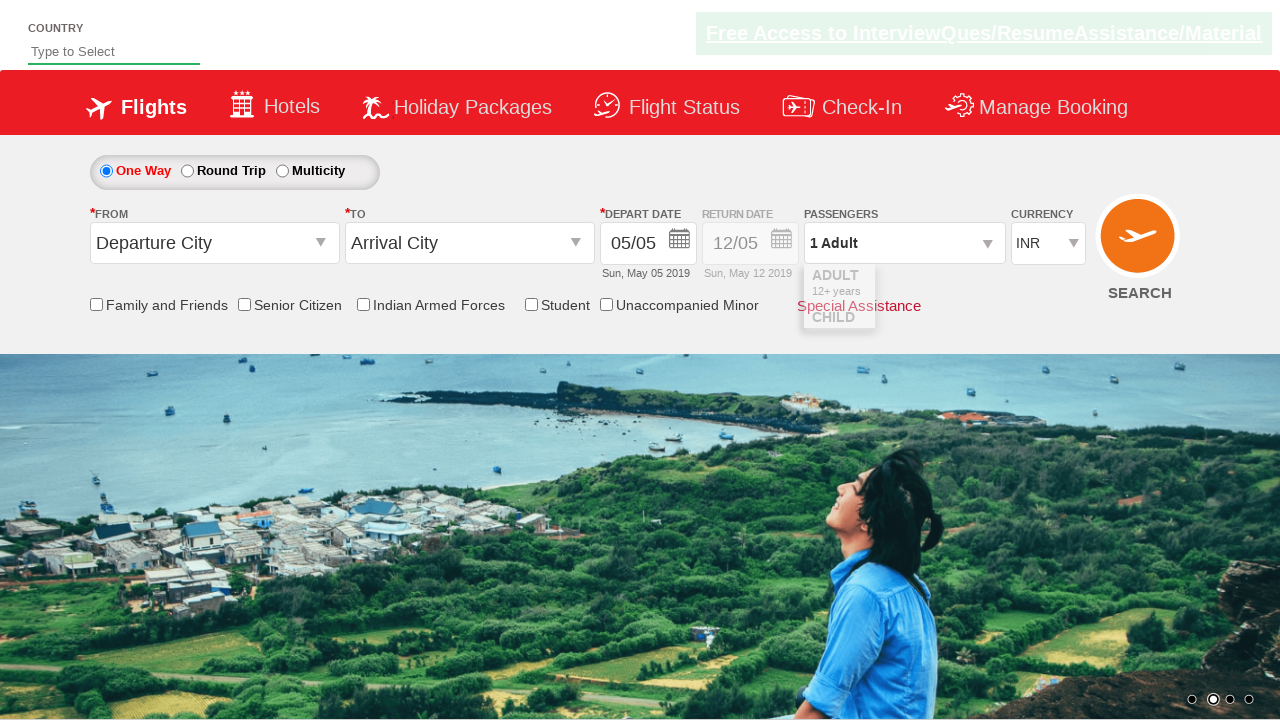

Waited 1 second for passenger dropdown to load
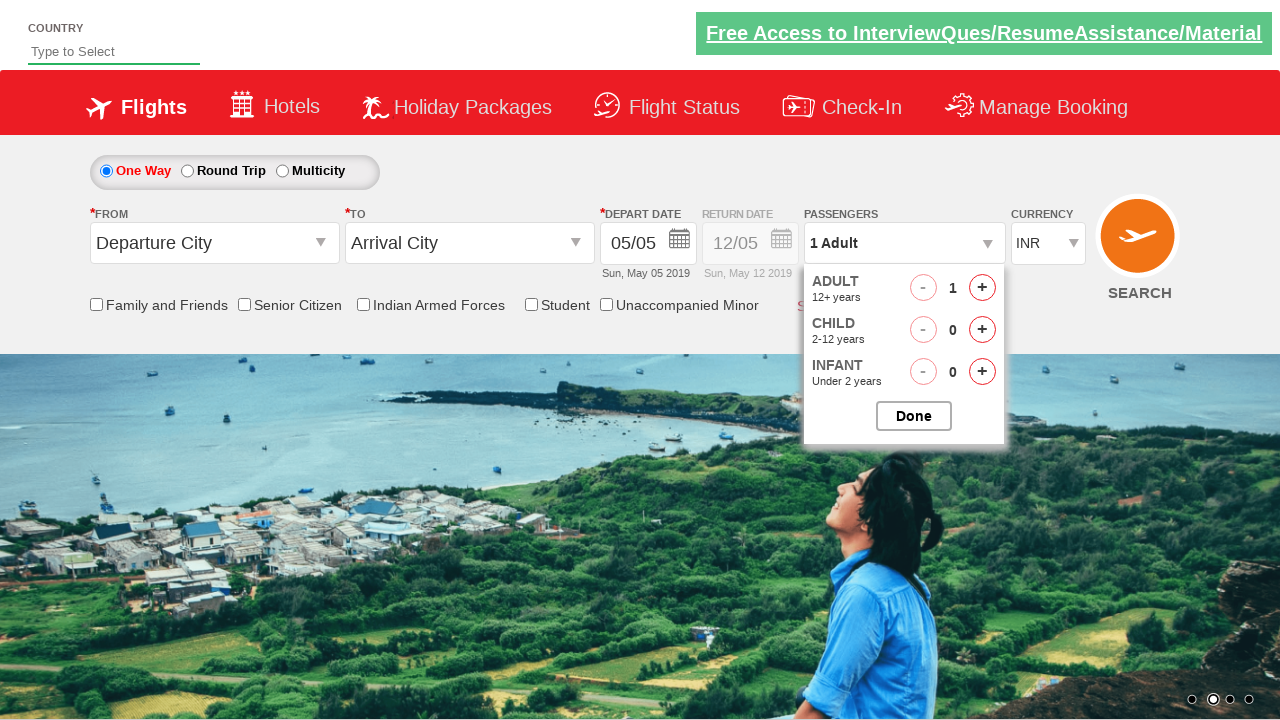

Clicked increment adult passengers button (first time) at (982, 288) on #hrefIncAdt
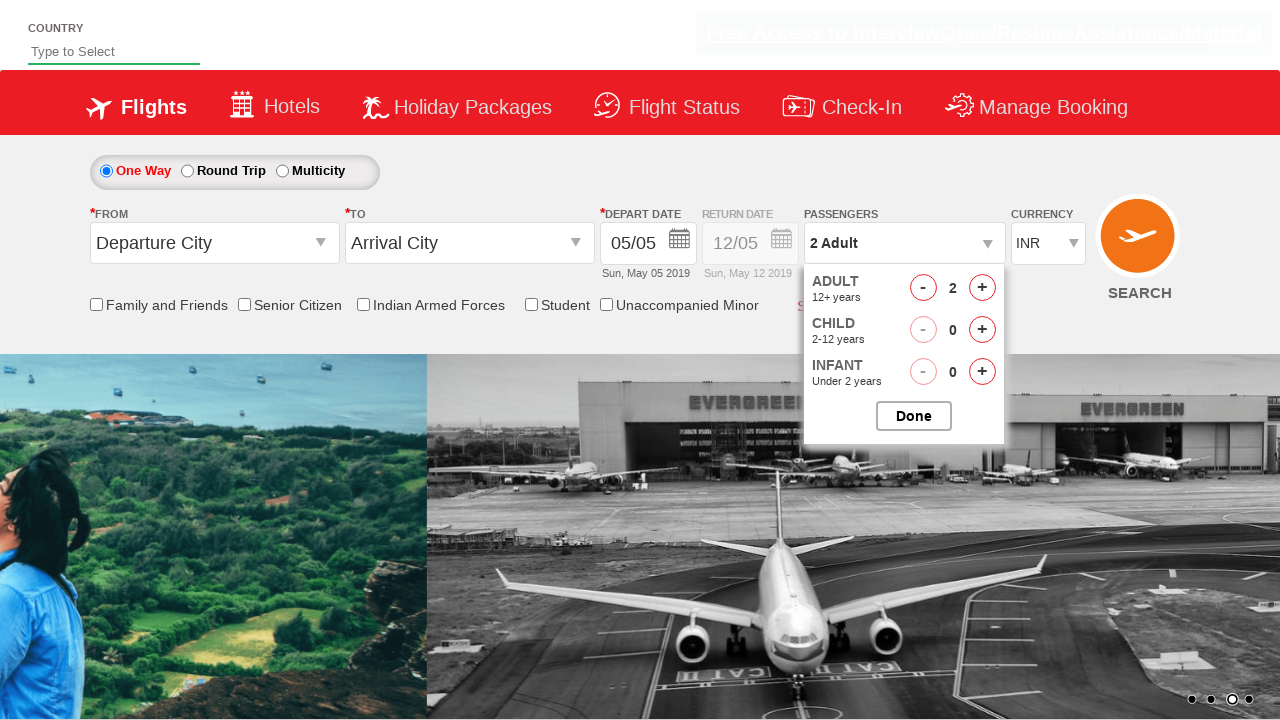

Clicked increment adult passengers button (second time) at (982, 288) on #hrefIncAdt
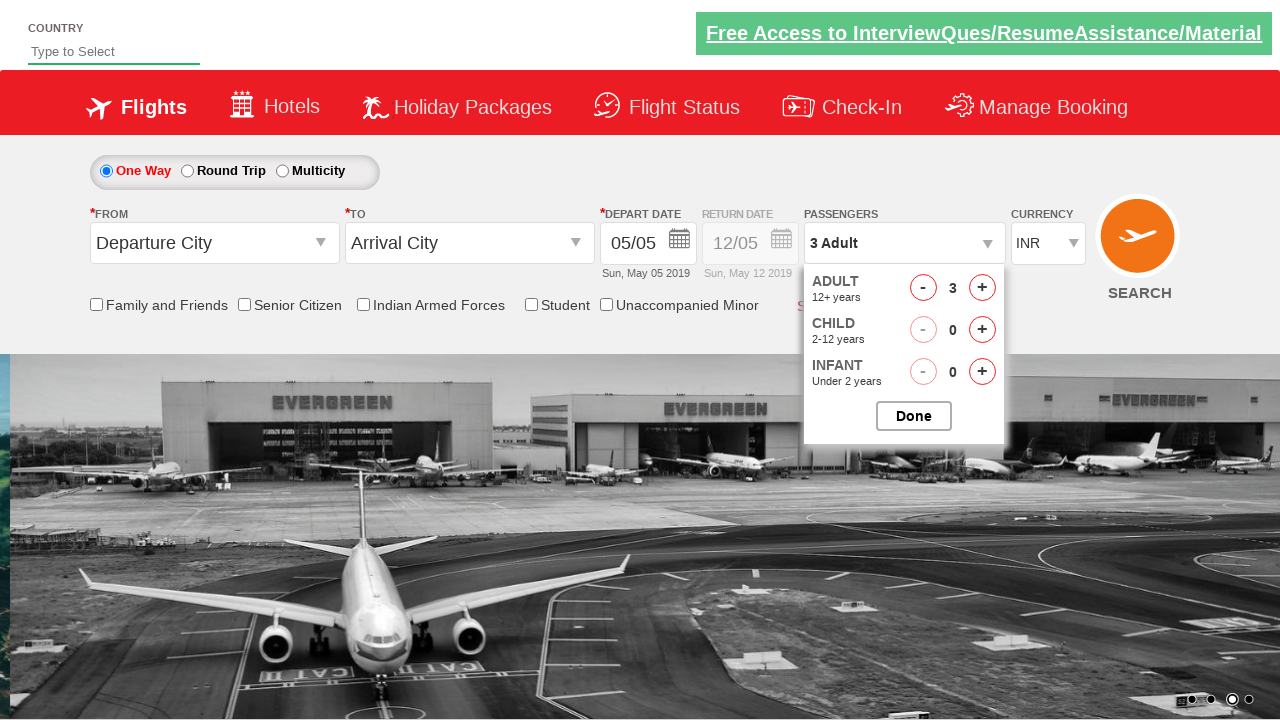

Closed passenger options dropdown at (914, 416) on #btnclosepaxoption
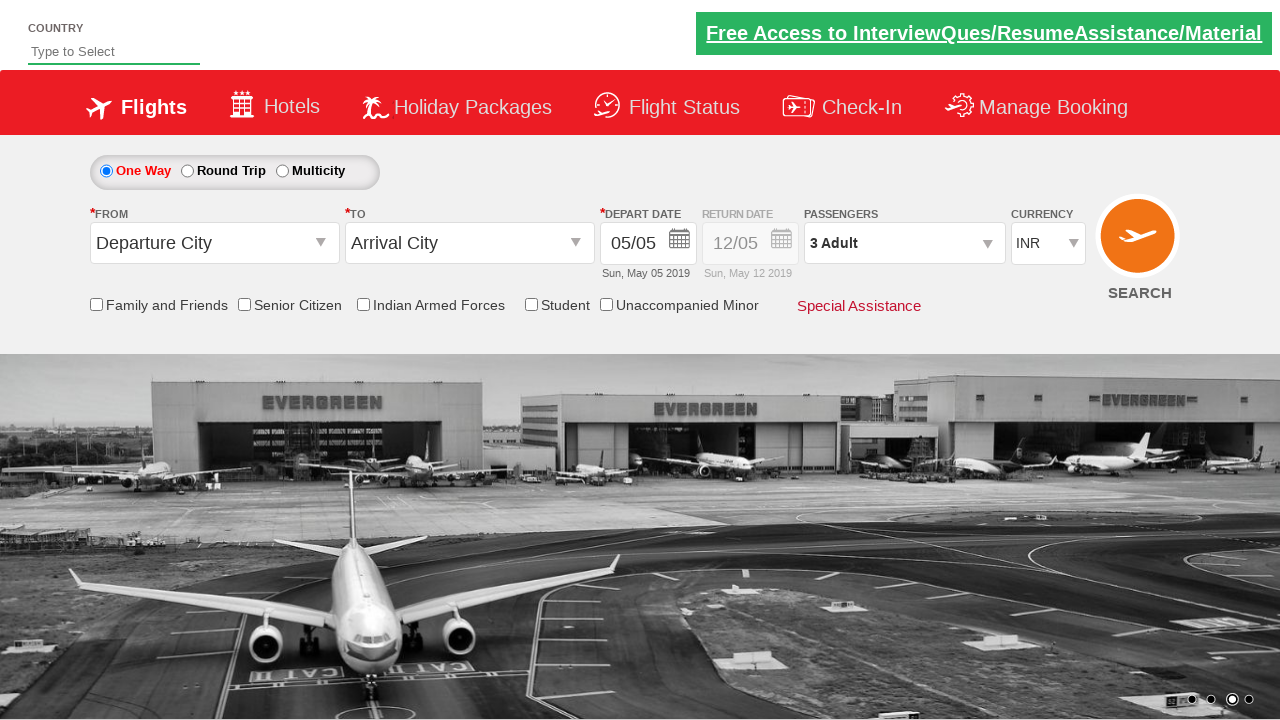

Clicked on origin station dropdown at (214, 243) on #ctl00_mainContent_ddl_originStation1_CTXT
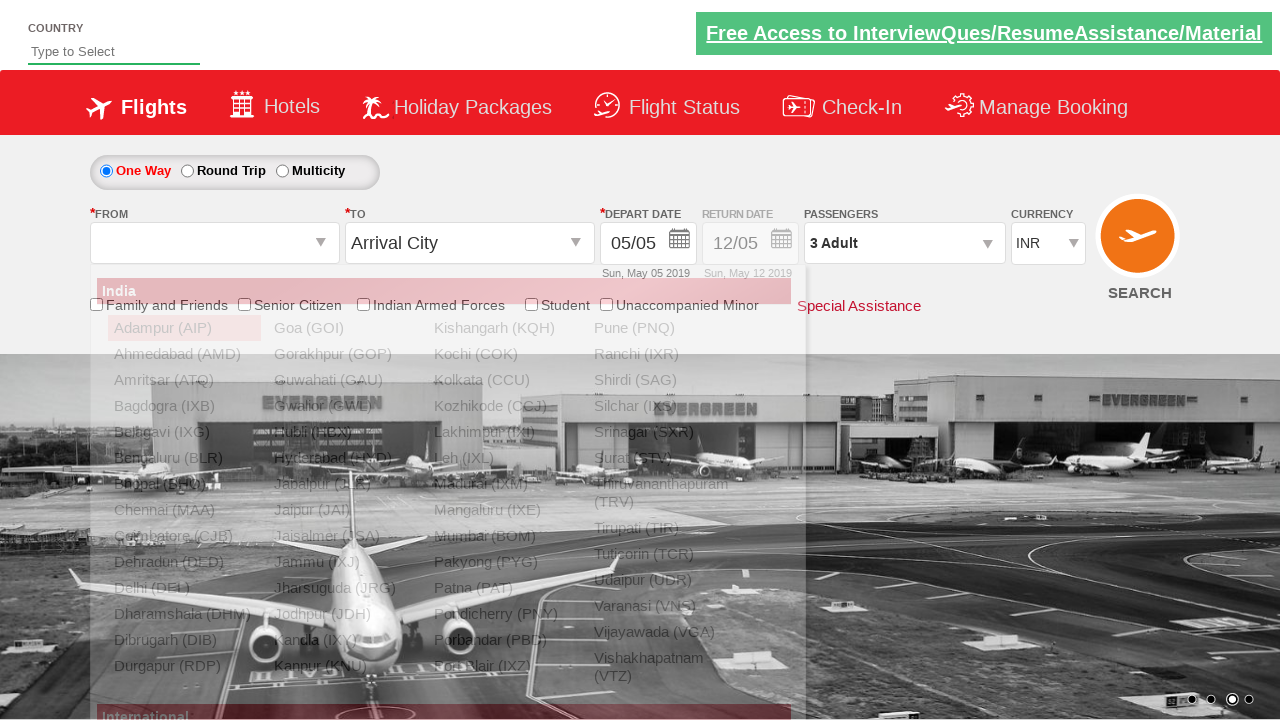

Selected Bangalore (BLR) as origin airport at (184, 458) on xpath=//div[@id='glsctl00_mainContent_ddl_originStation1_CTNR']//a[@value='BLR']
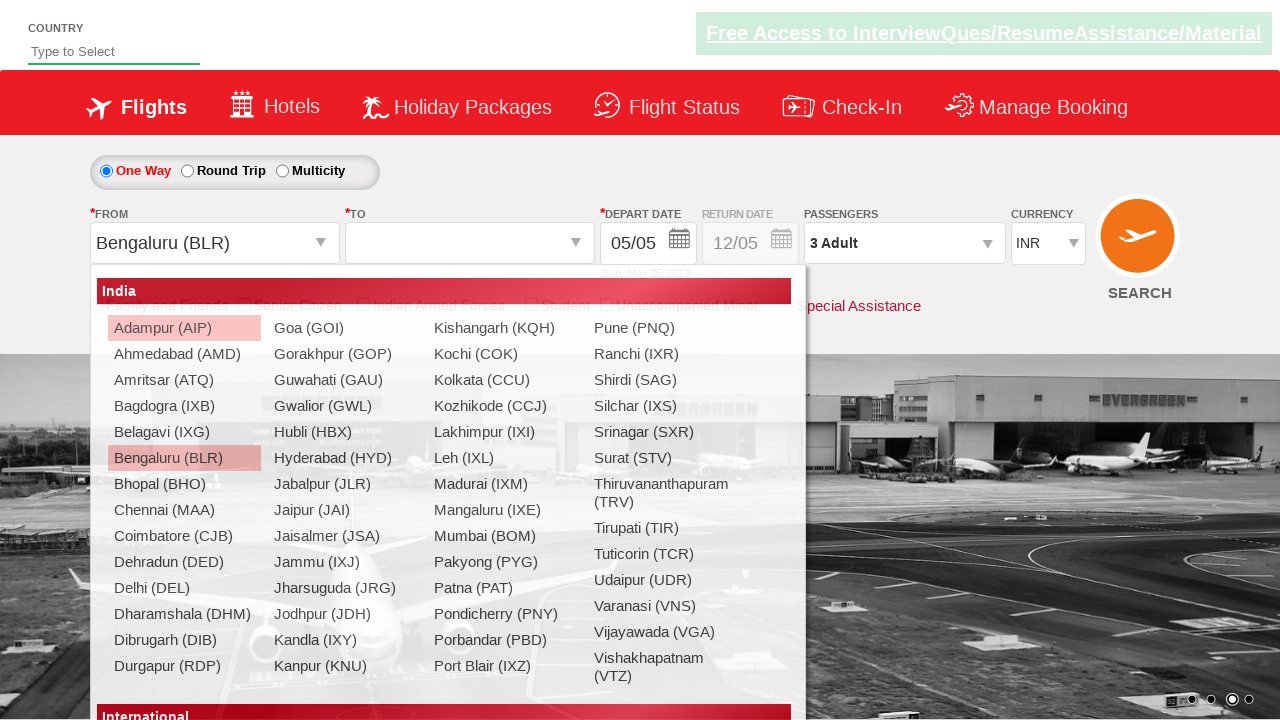

Waited 1 second for origin selection to process
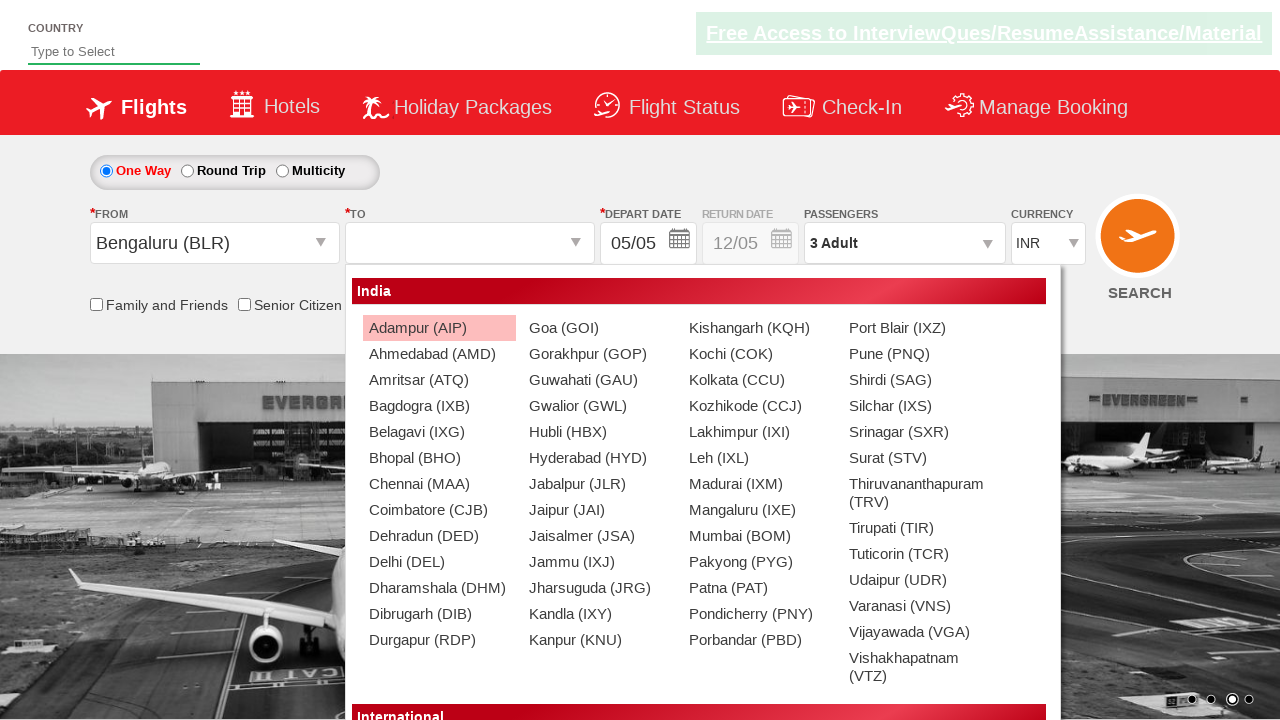

Selected Chennai (MAA) as destination airport at (439, 484) on xpath=//div[@id='glsctl00_mainContent_ddl_destinationStation1_CTNR']//a[@value='
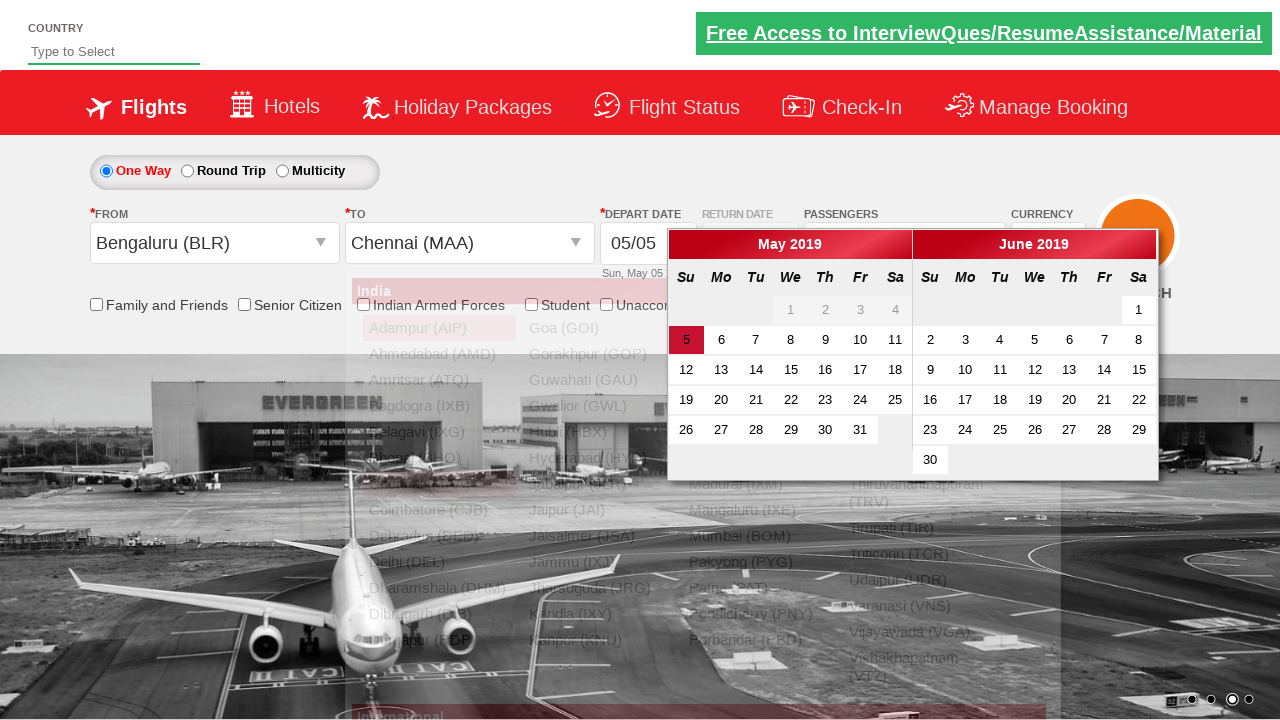

Waited 3 seconds for destination selection to process
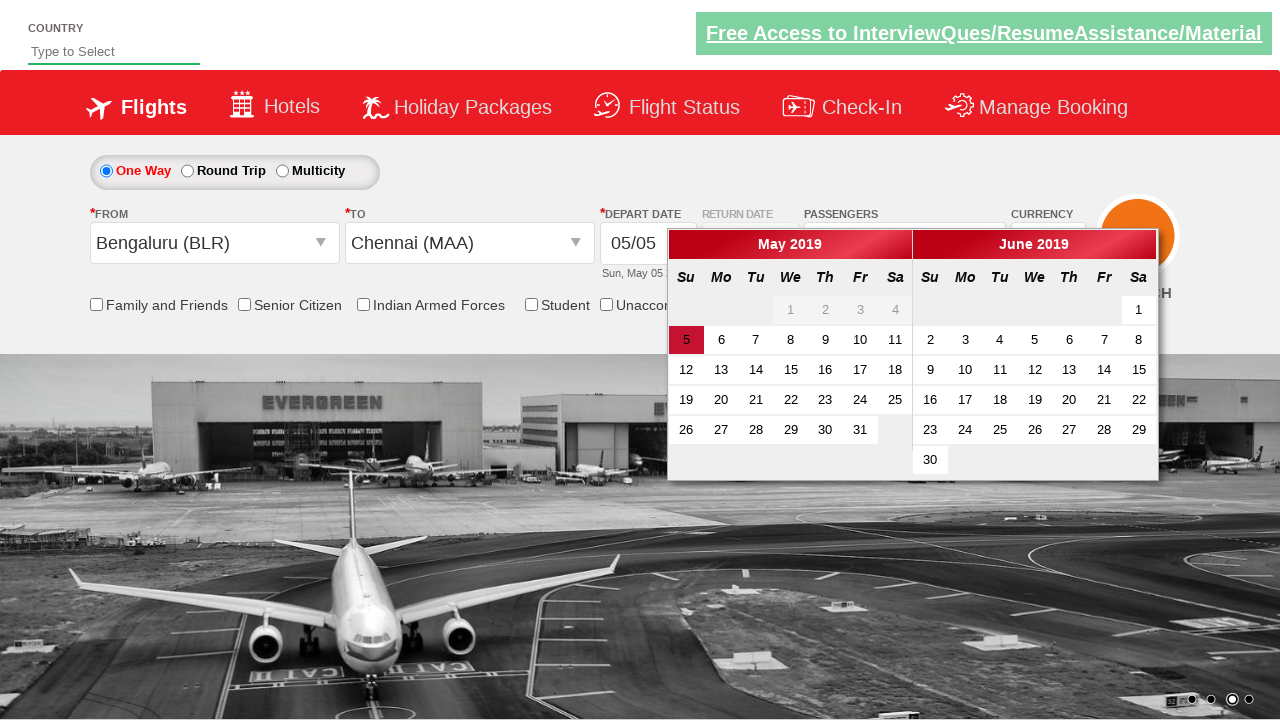

Selected active date from datepicker at (686, 340) on a.ui-state-active
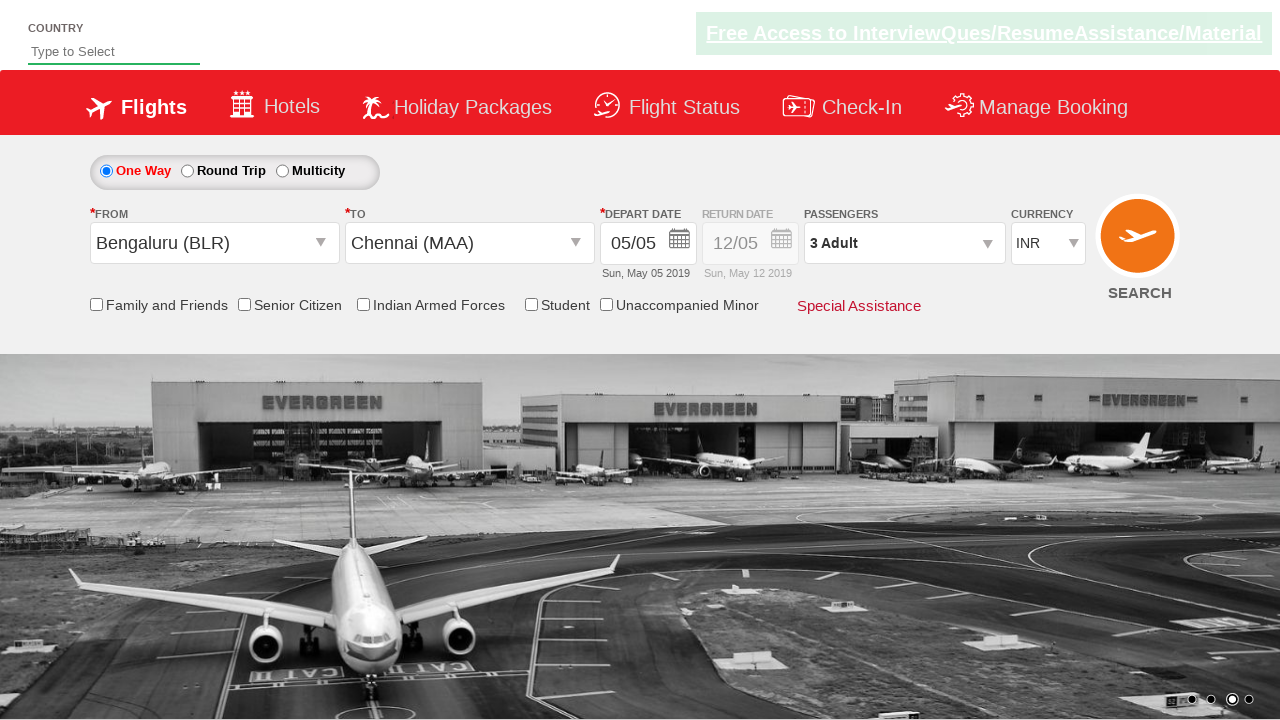

Selected one-way trip option at (187, 171) on #ctl00_mainContent_rbtnl_Trip_1
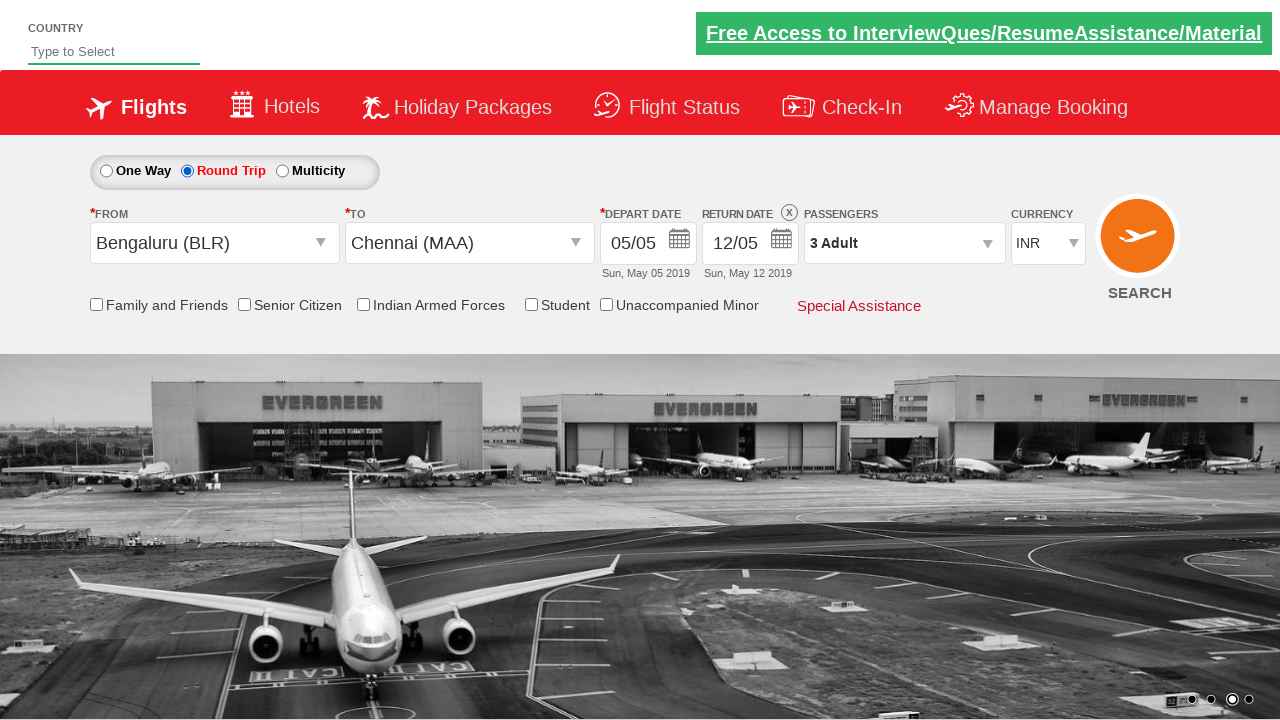

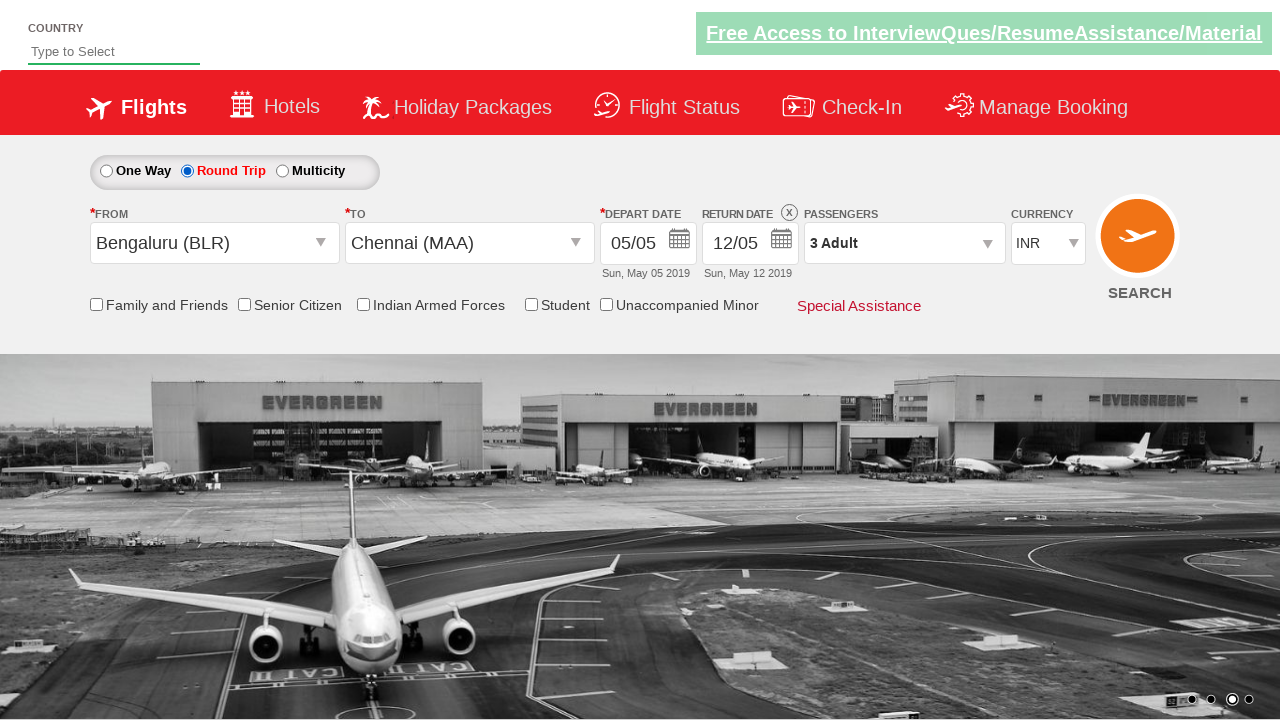